Tests multi-tab browser functionality by opening a new window, navigating to a different page, extracting course name text, switching back to the original window, and filling a form field with the extracted text.

Starting URL: https://rahulshettyacademy.com/angularpractice/

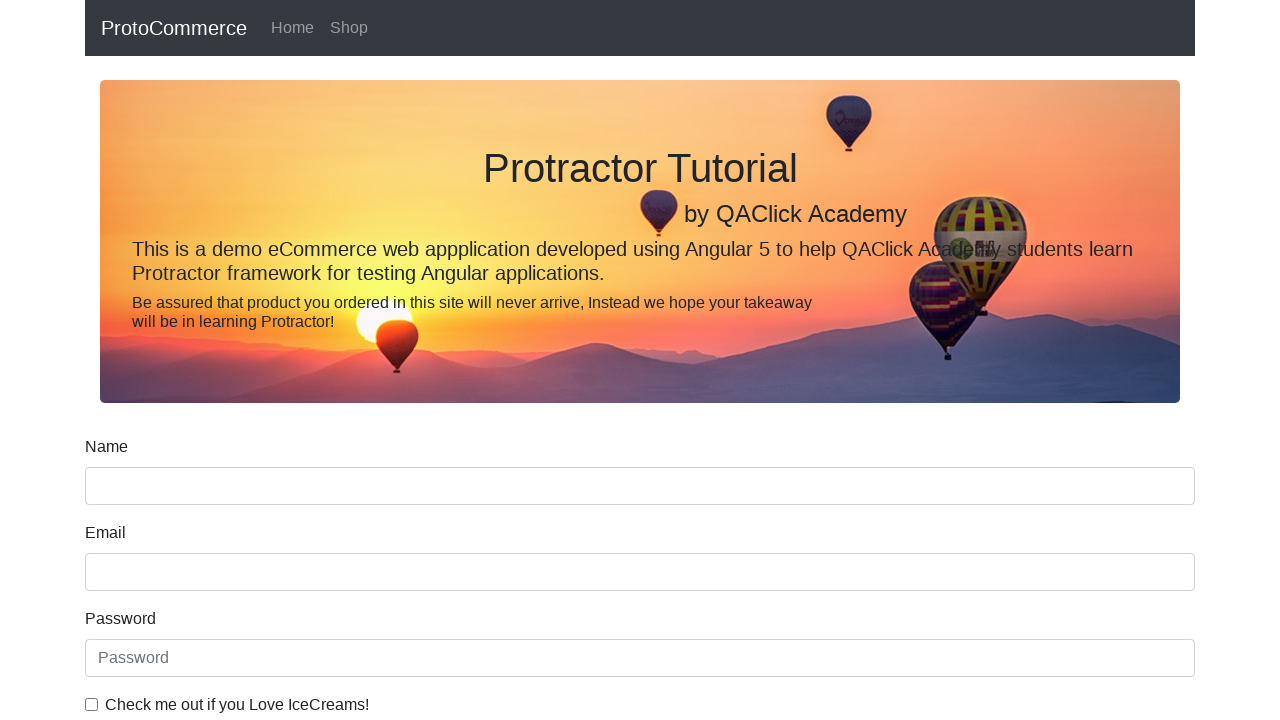

Opened a new browser tab/window
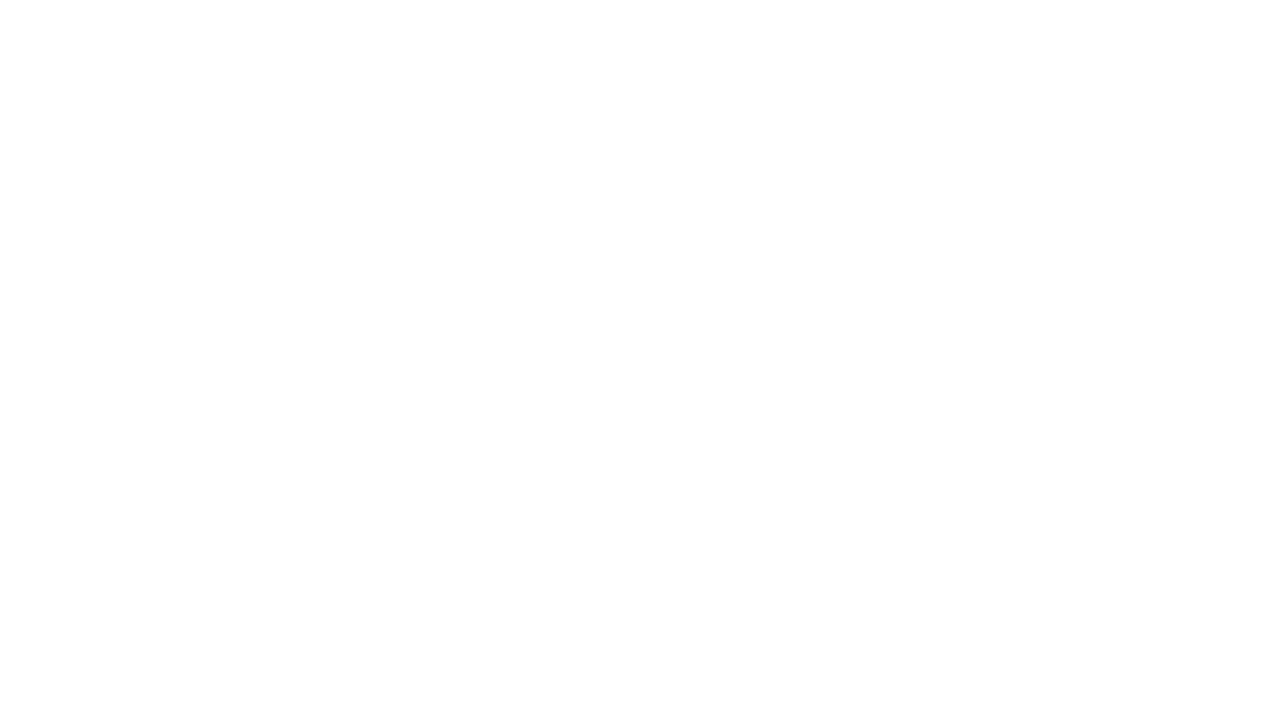

Navigated to https://rahulshettyacademy.com/ in new tab
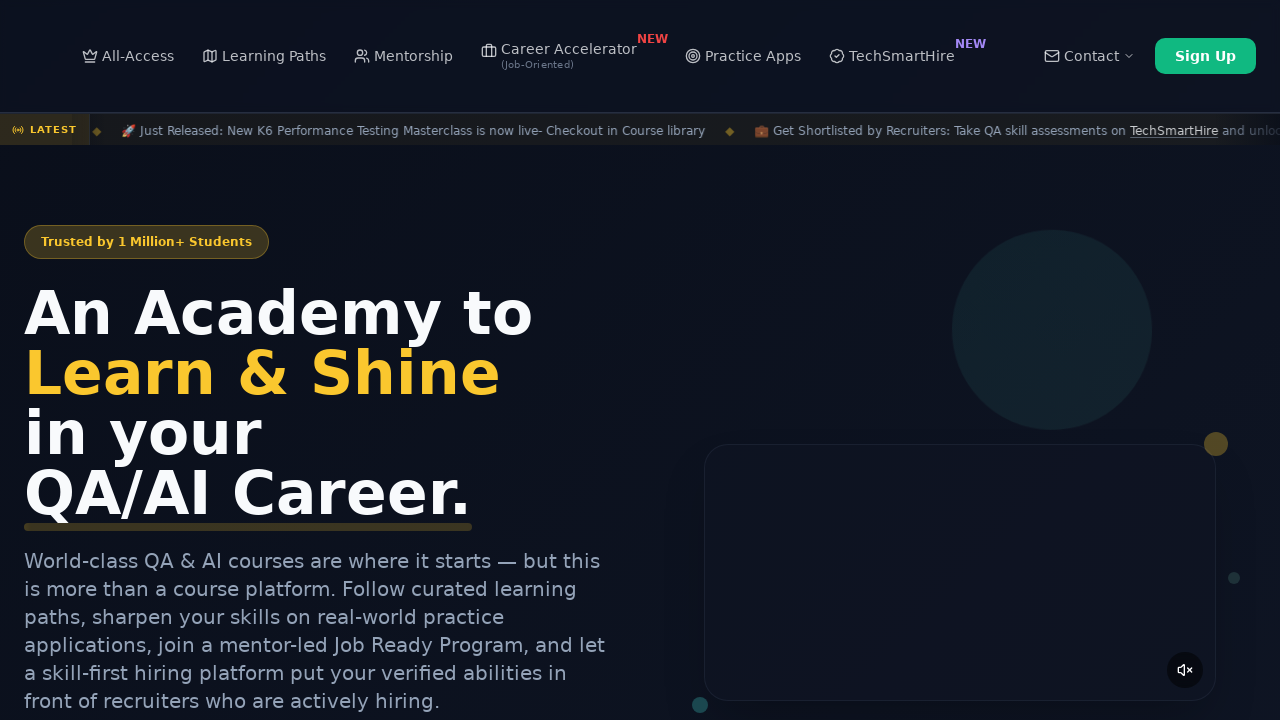

Waited for course links to load on the page
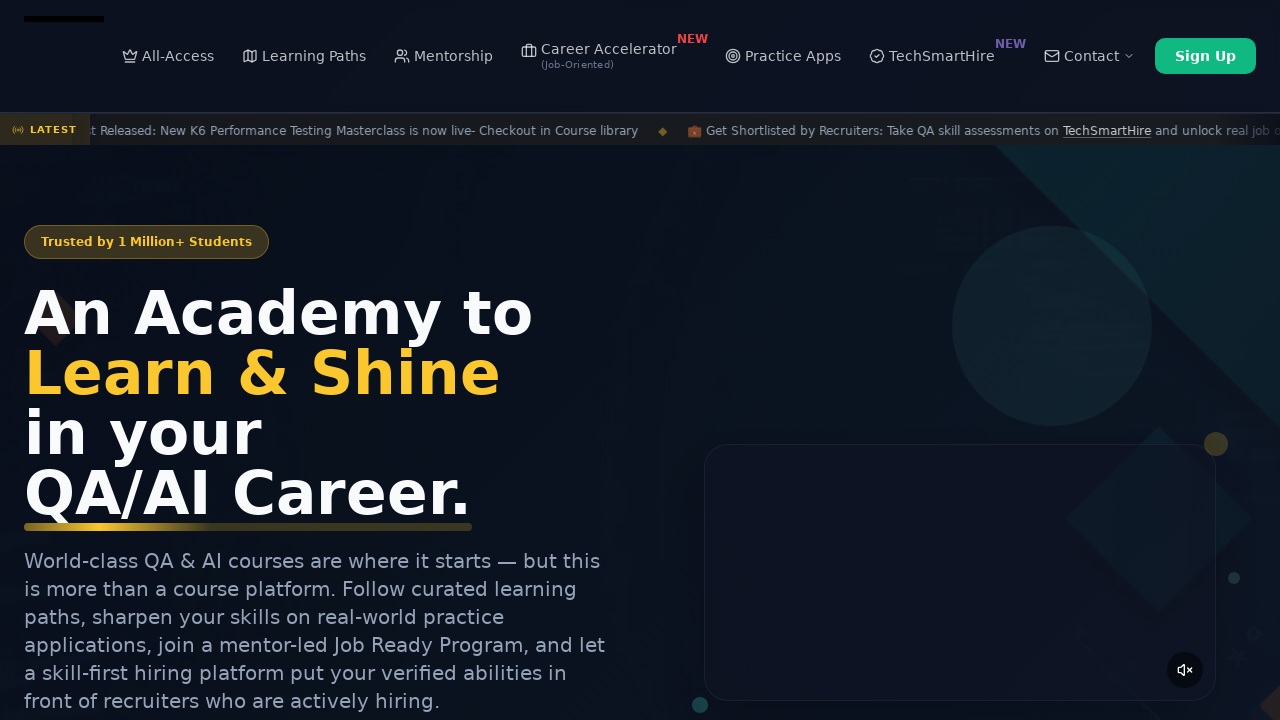

Retrieved all course links from the page
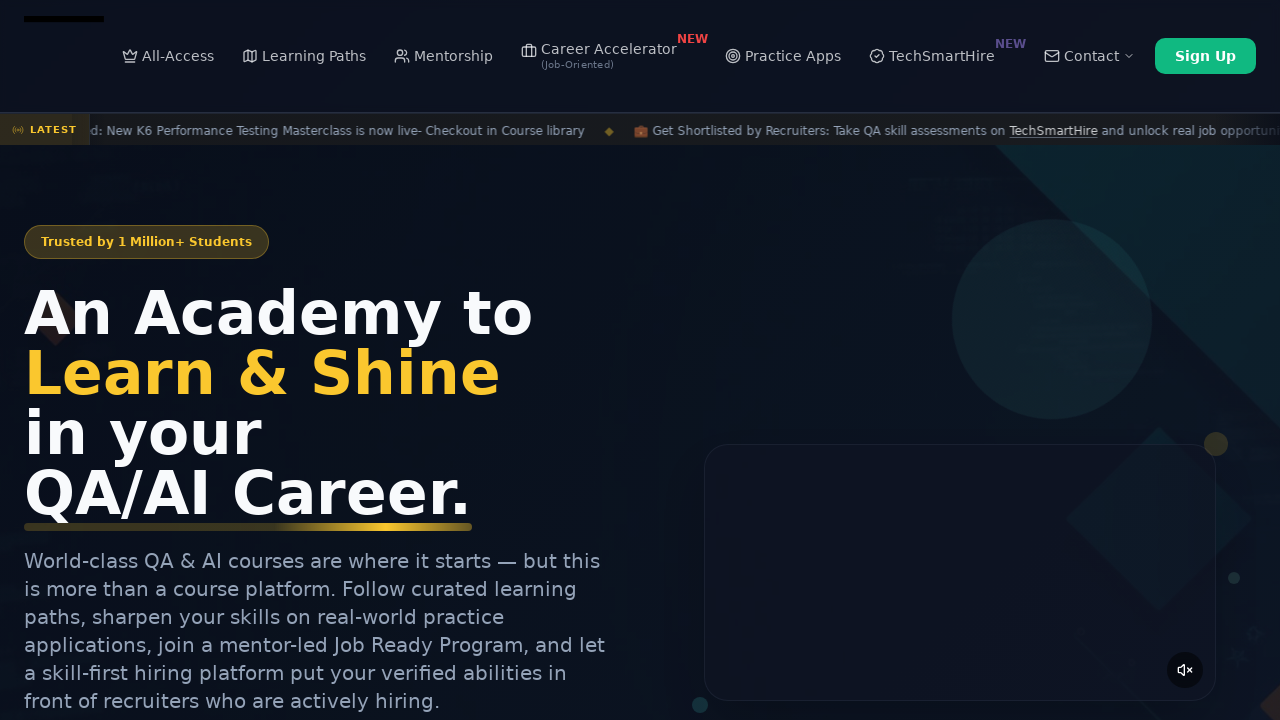

Extracted course name text: 'Playwright Testing' from second course link
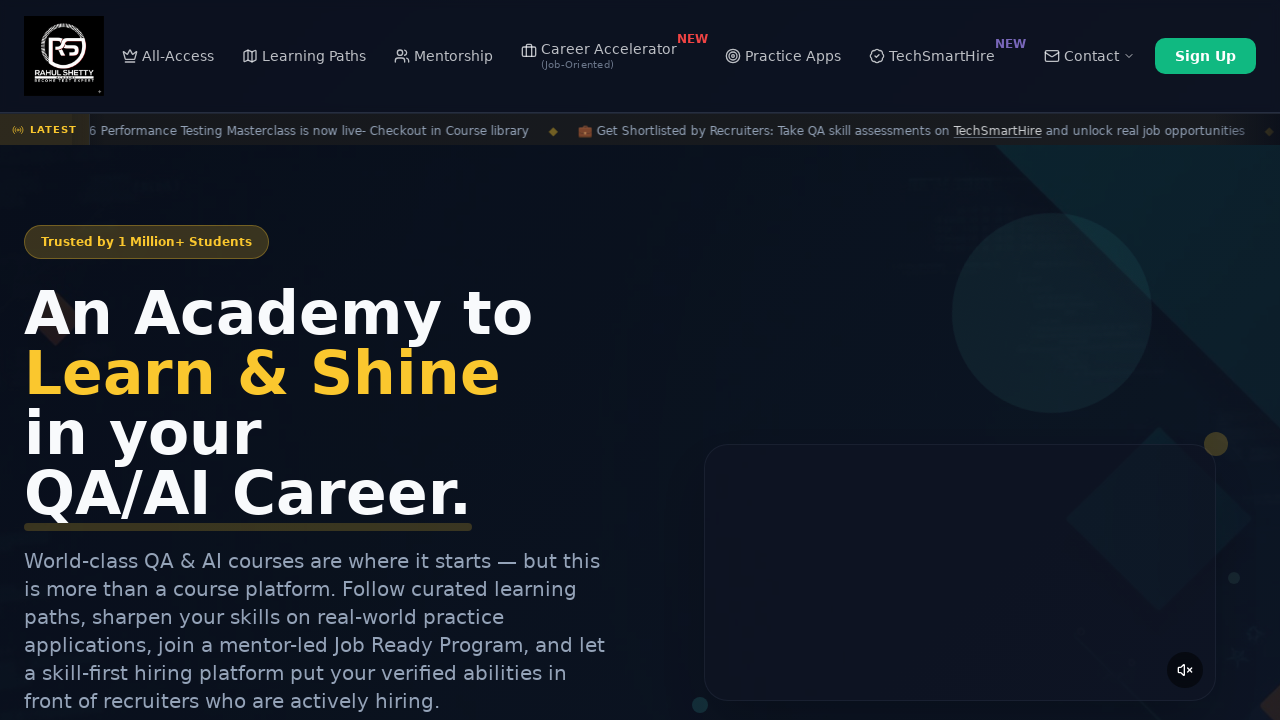

Switched back to original tab/window
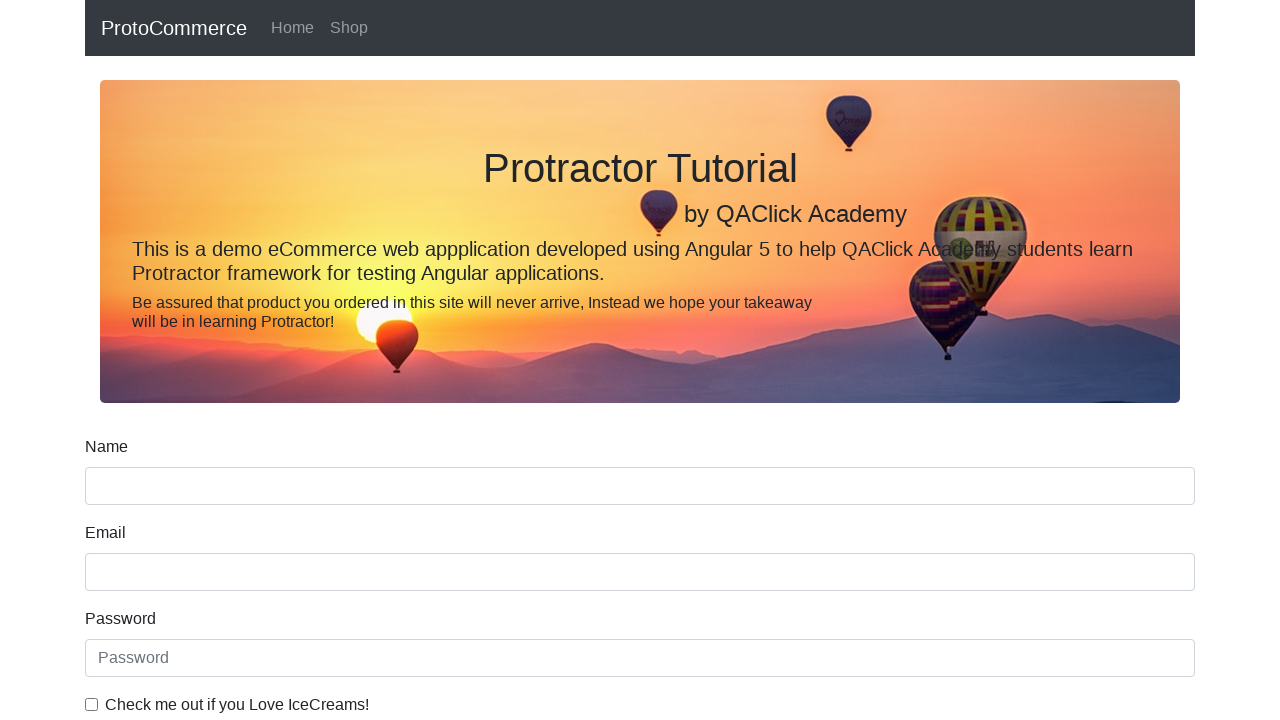

Filled name field with extracted course name: 'Playwright Testing' on input[name='name']
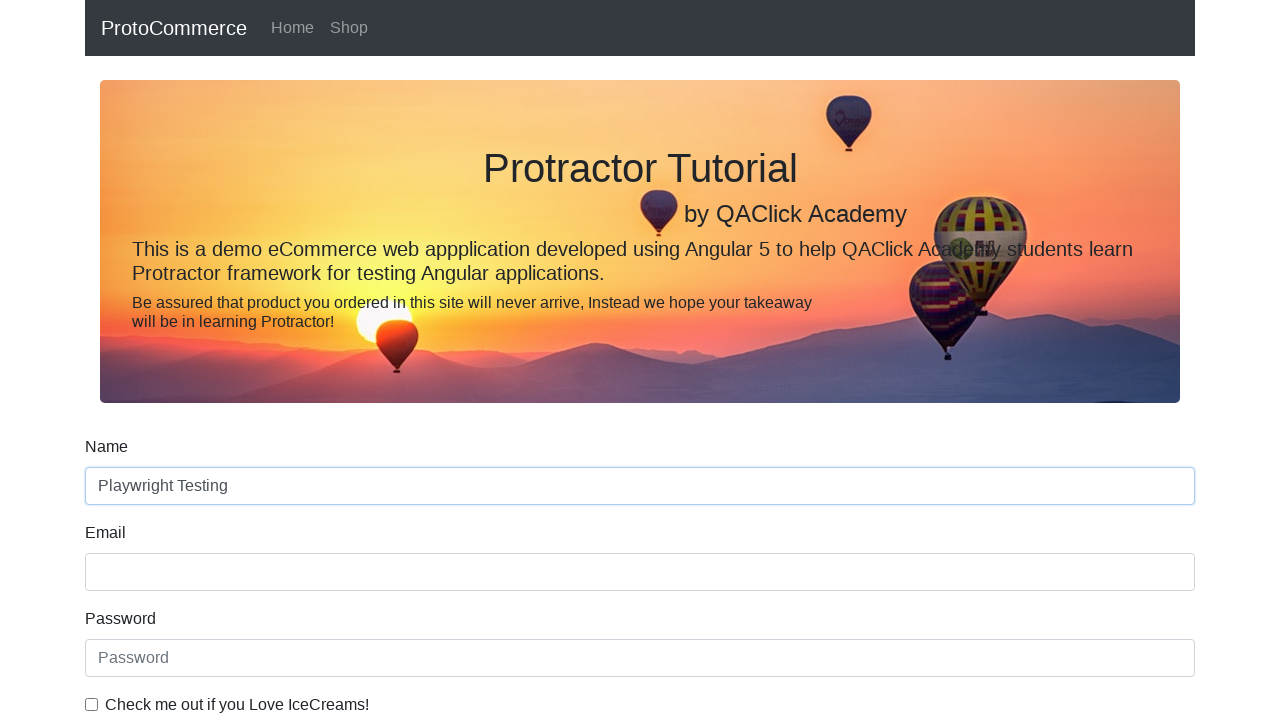

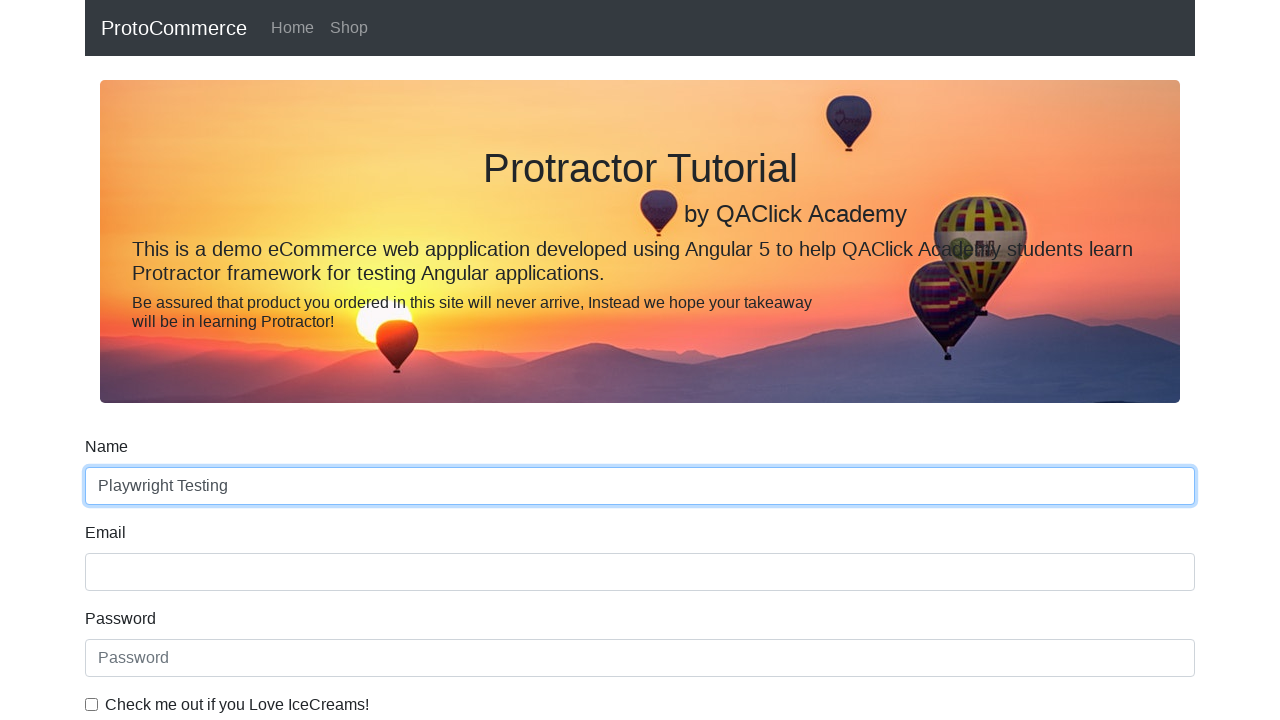